Tests radio button exclusive selection by selecting one radio button then another to verify mutual exclusivity.

Starting URL: https://practice-automation.com/form-fields/

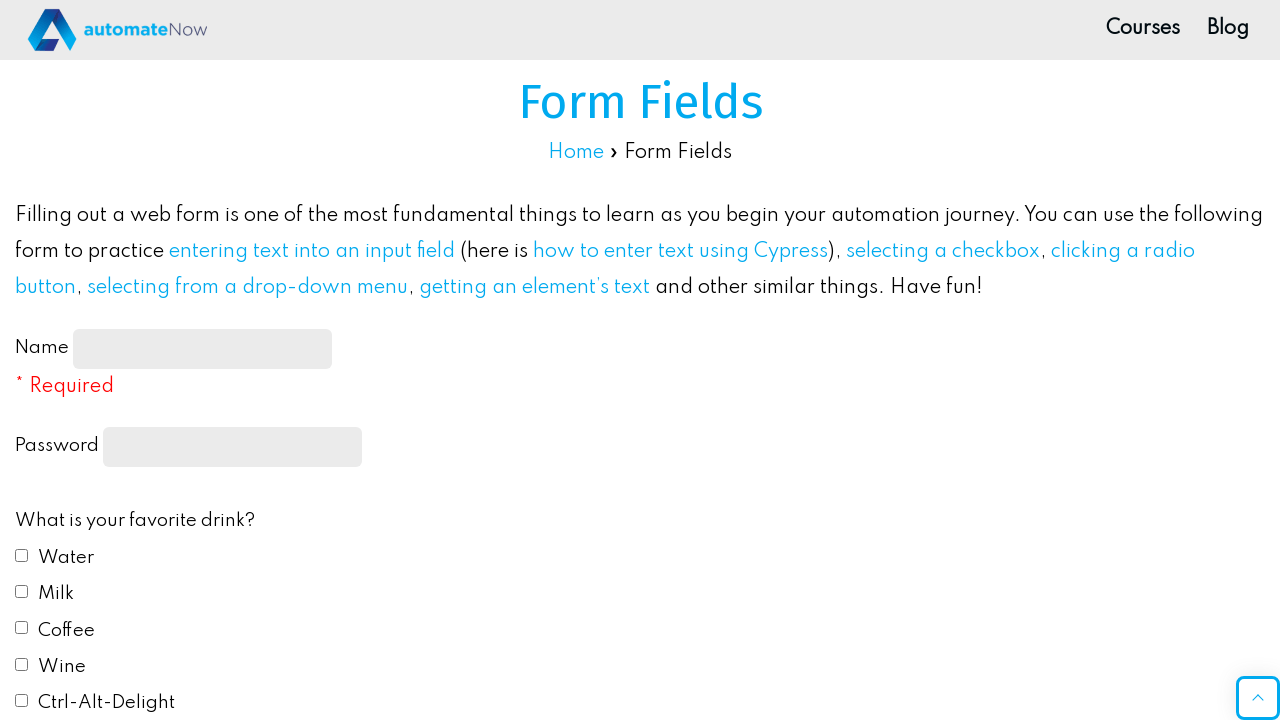

Waited for radio buttons to be present on the page
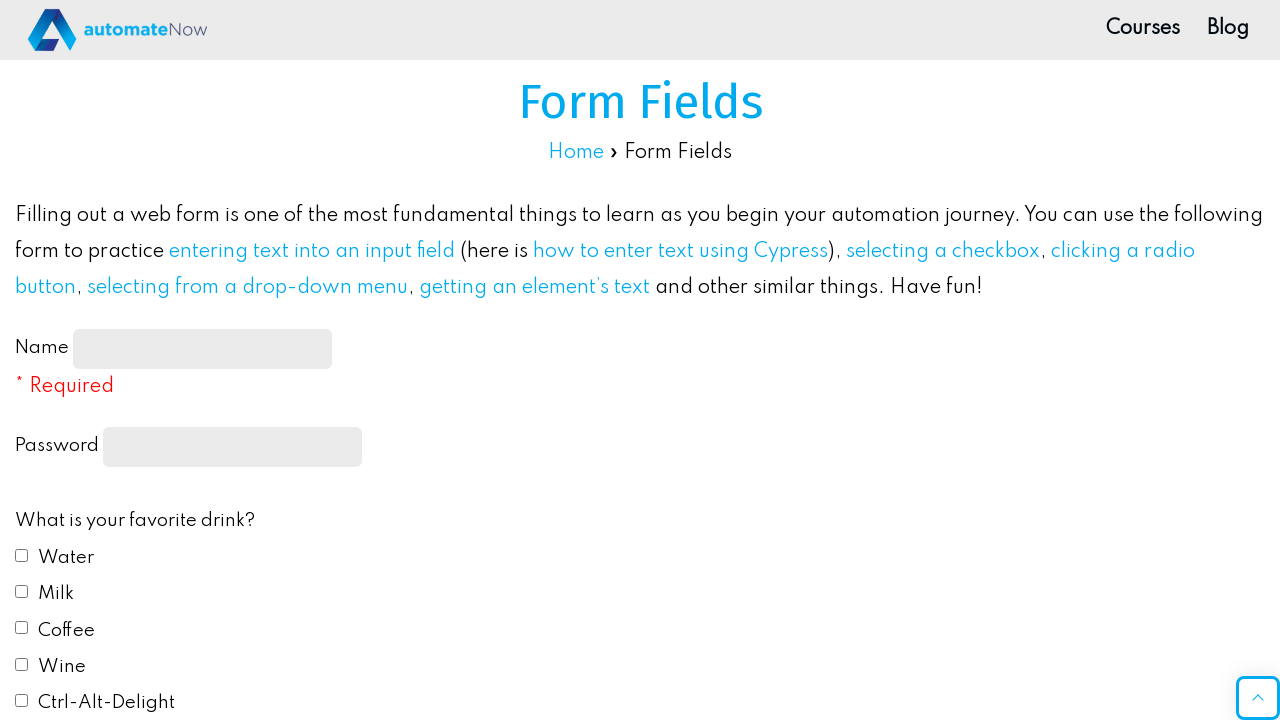

Located all radio button elements
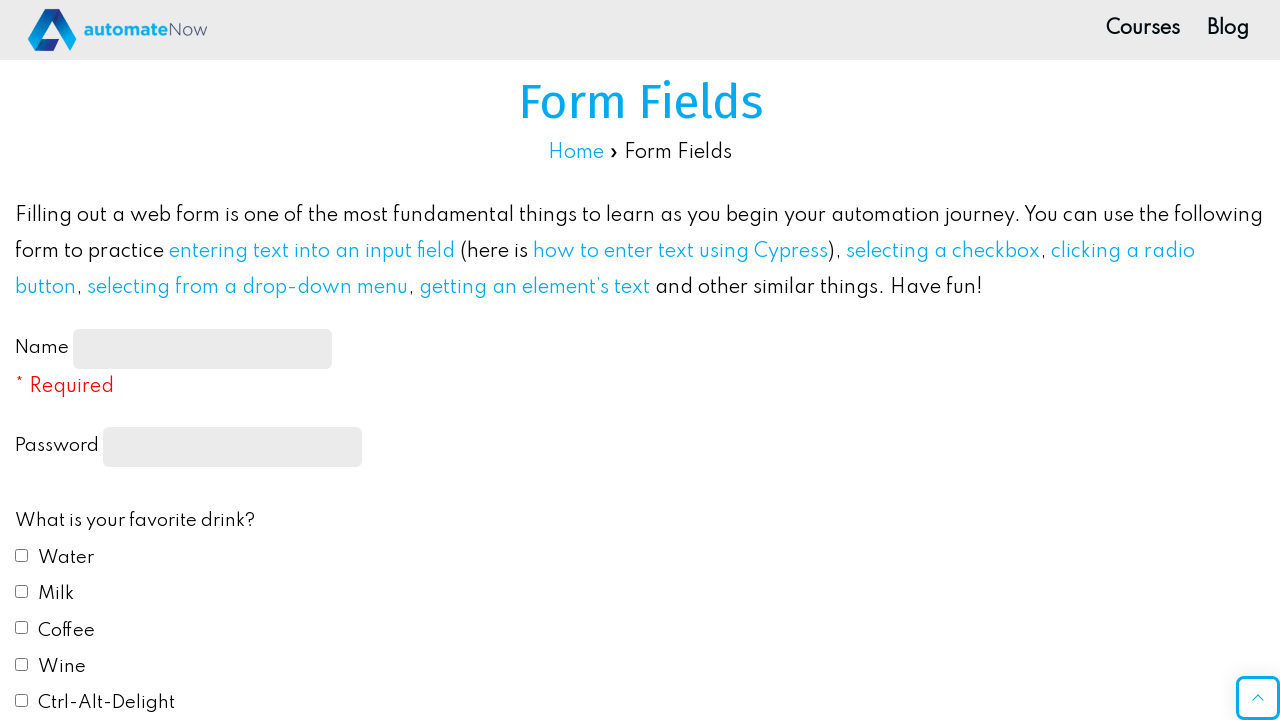

Verified that at least 2 radio buttons are present
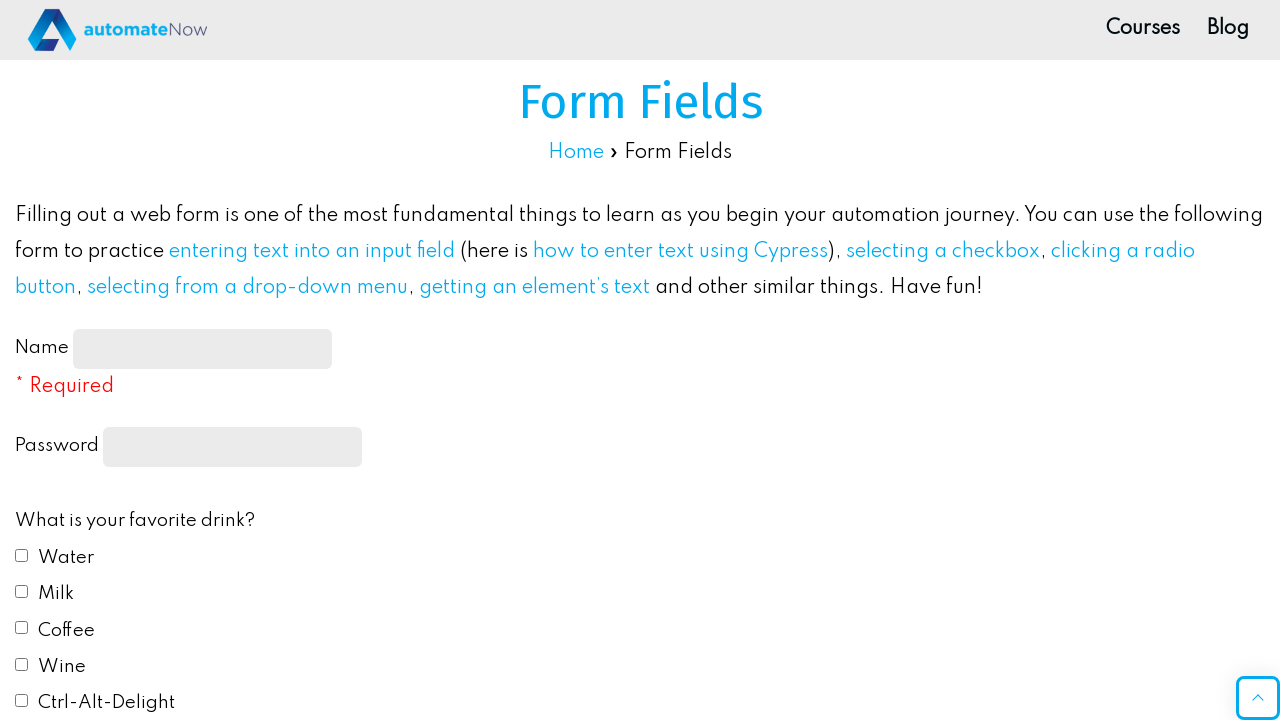

Scrolled first radio button into view
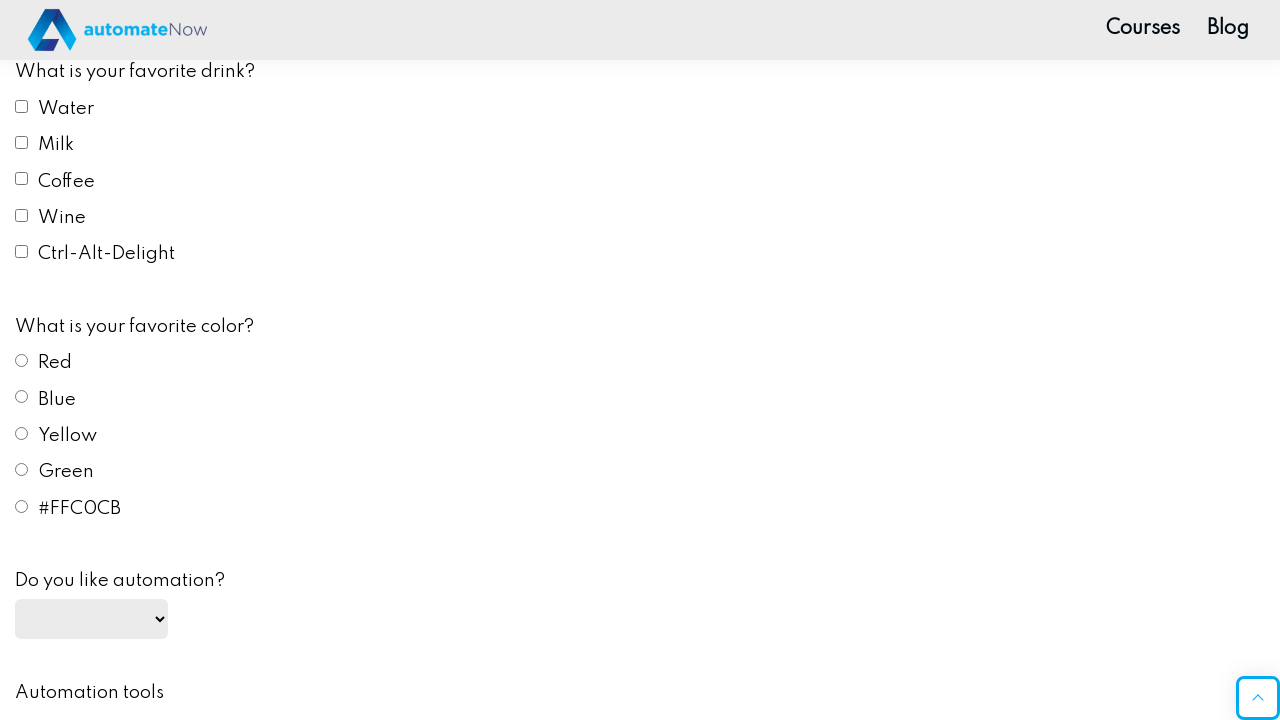

Clicked the first radio button at (22, 360) on input[type='radio'] >> nth=0
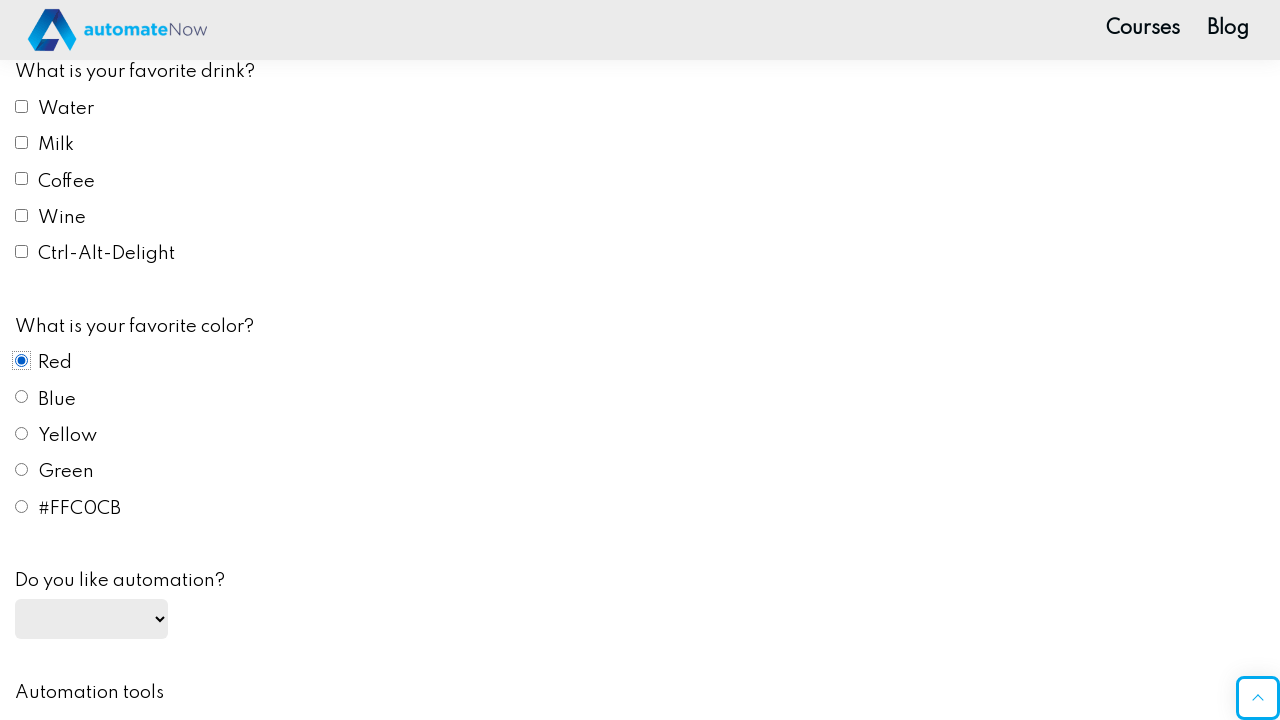

Verified that the first radio button is checked
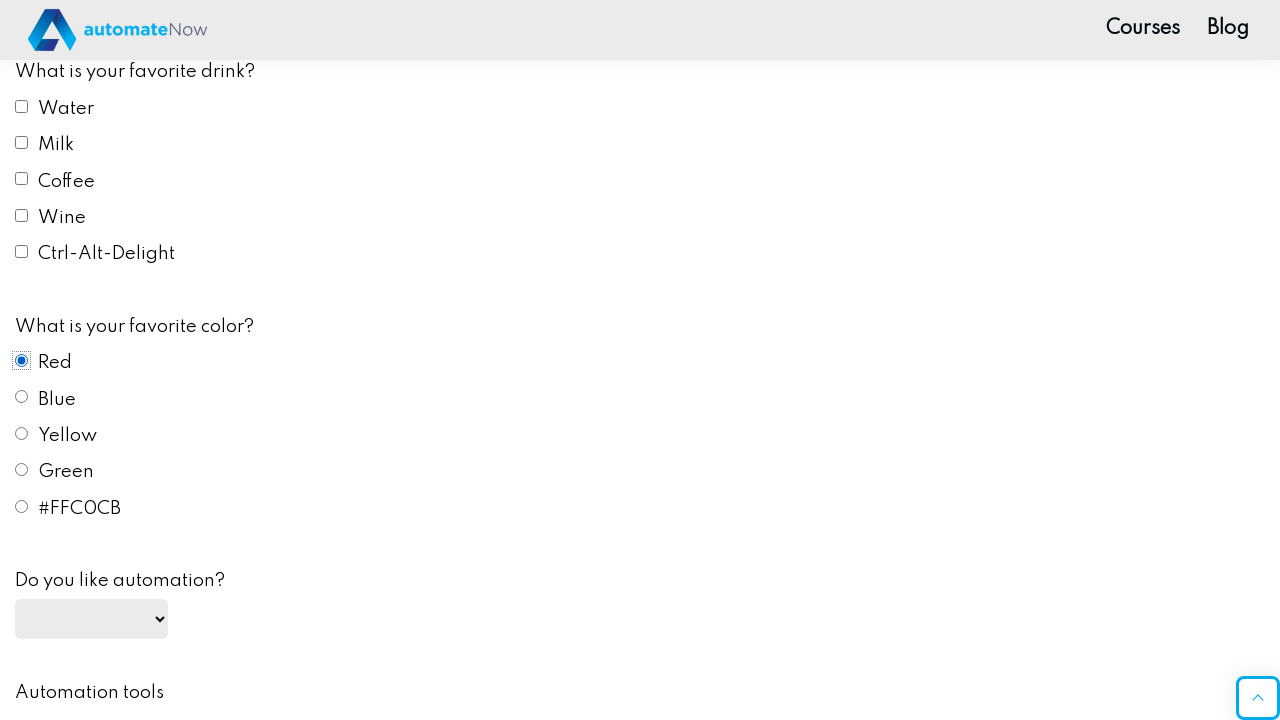

Clicked the second radio button at (22, 397) on input[type='radio'] >> nth=1
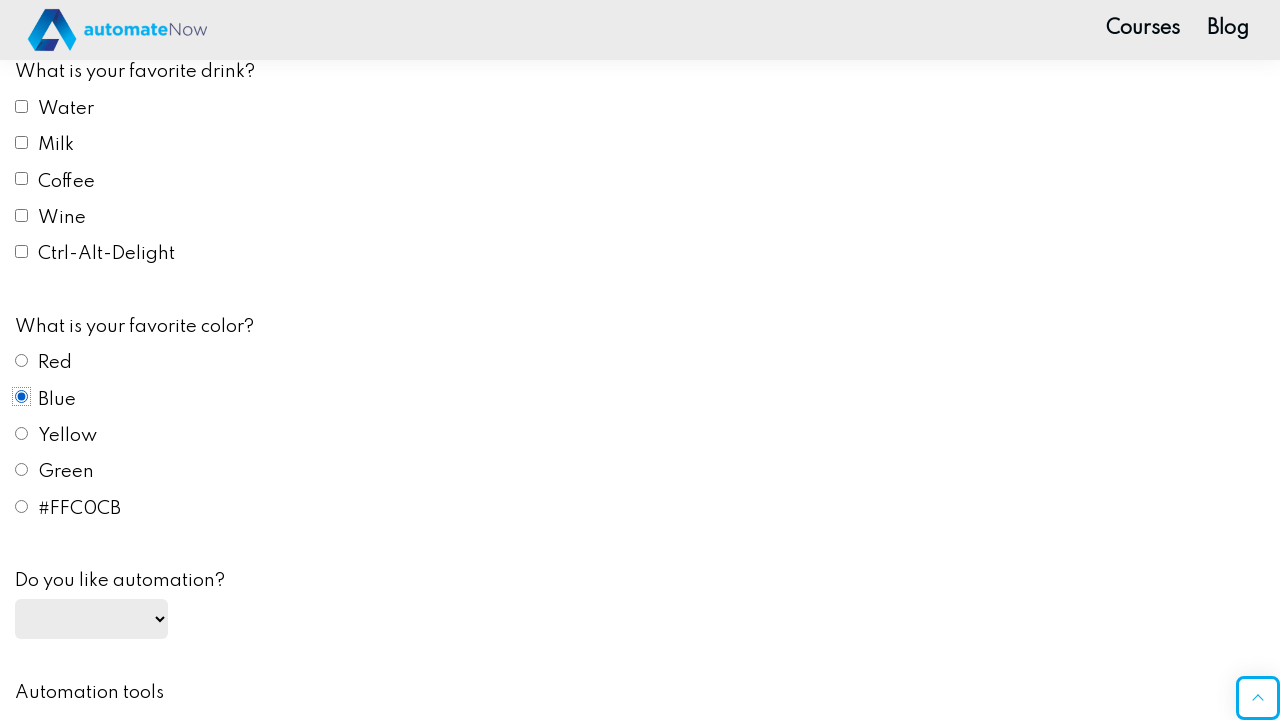

Verified that the second radio button is checked
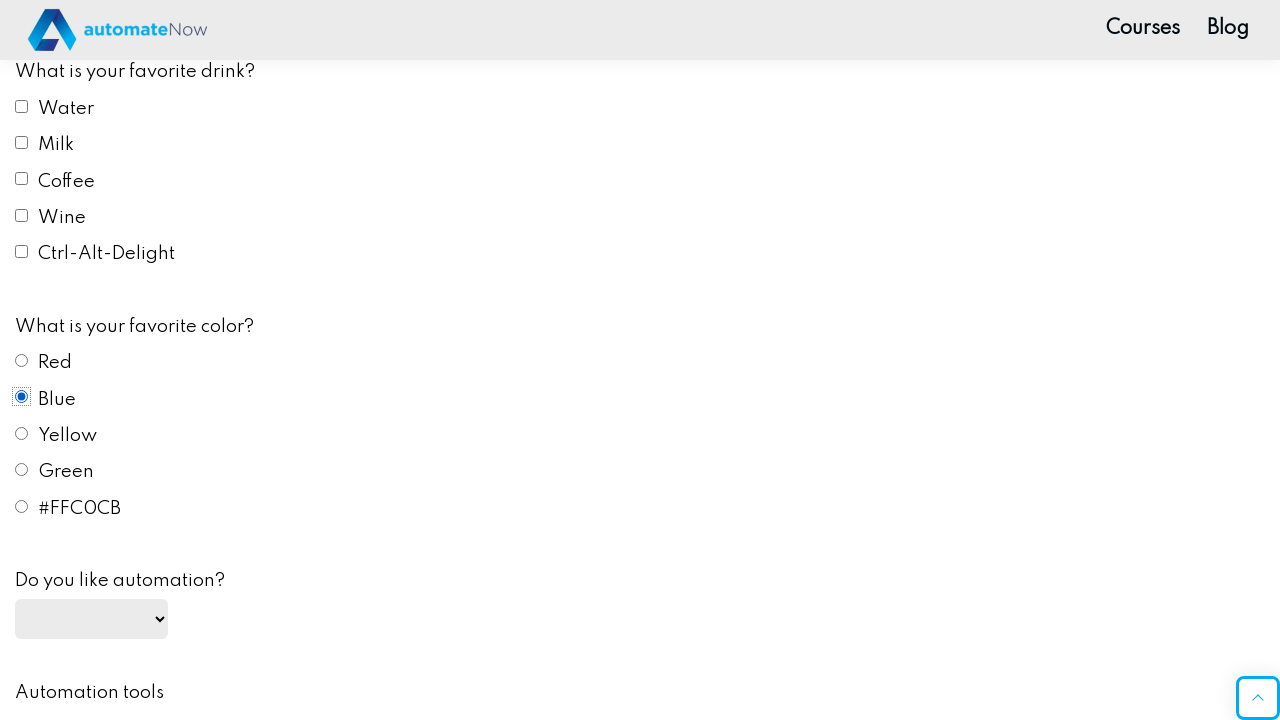

Verified that the first radio button is now unchecked, confirming mutual exclusivity
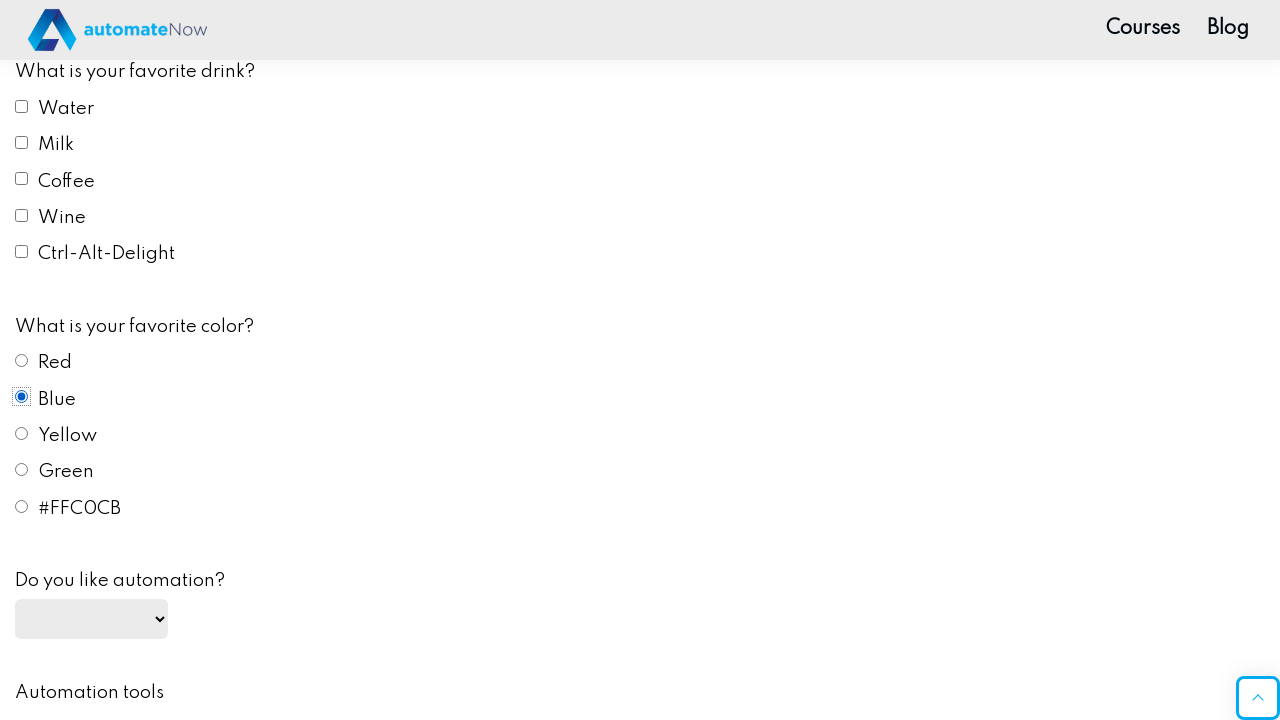

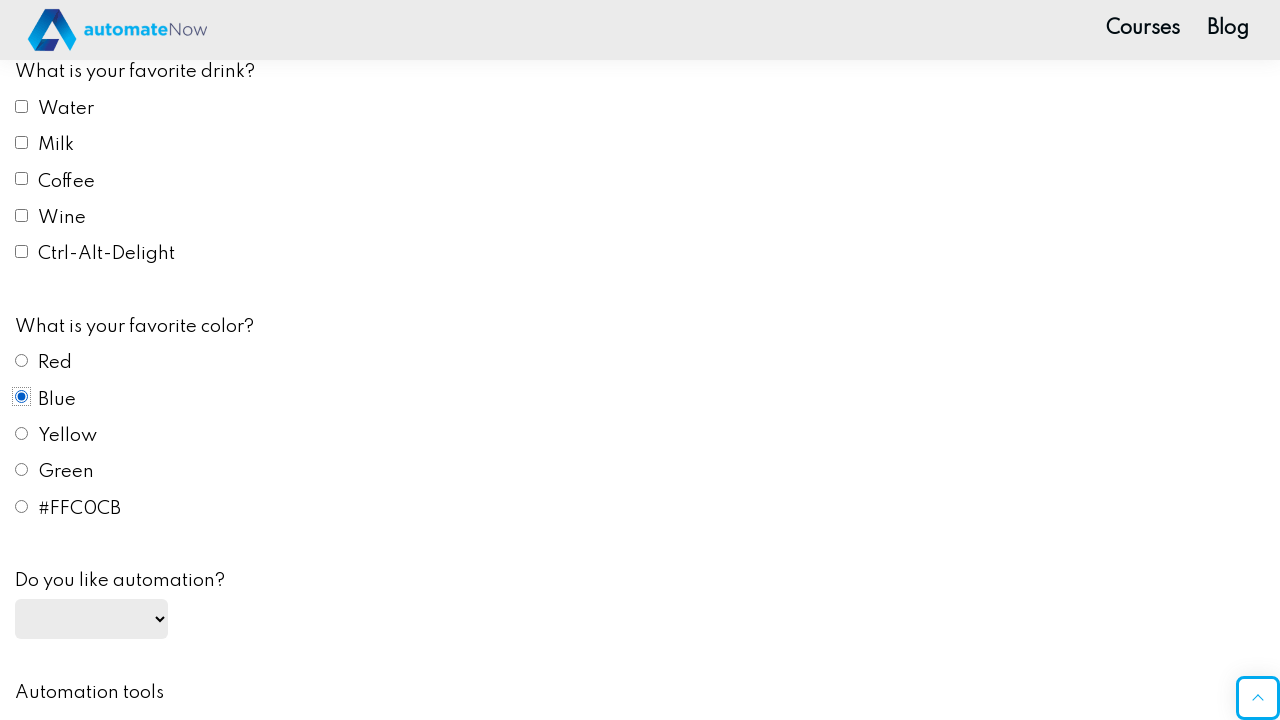